Tests form interactions by filling a text input field, selecting a radio button, and checking a checkbox on a practice page

Starting URL: https://awesomeqa.com/practice.html

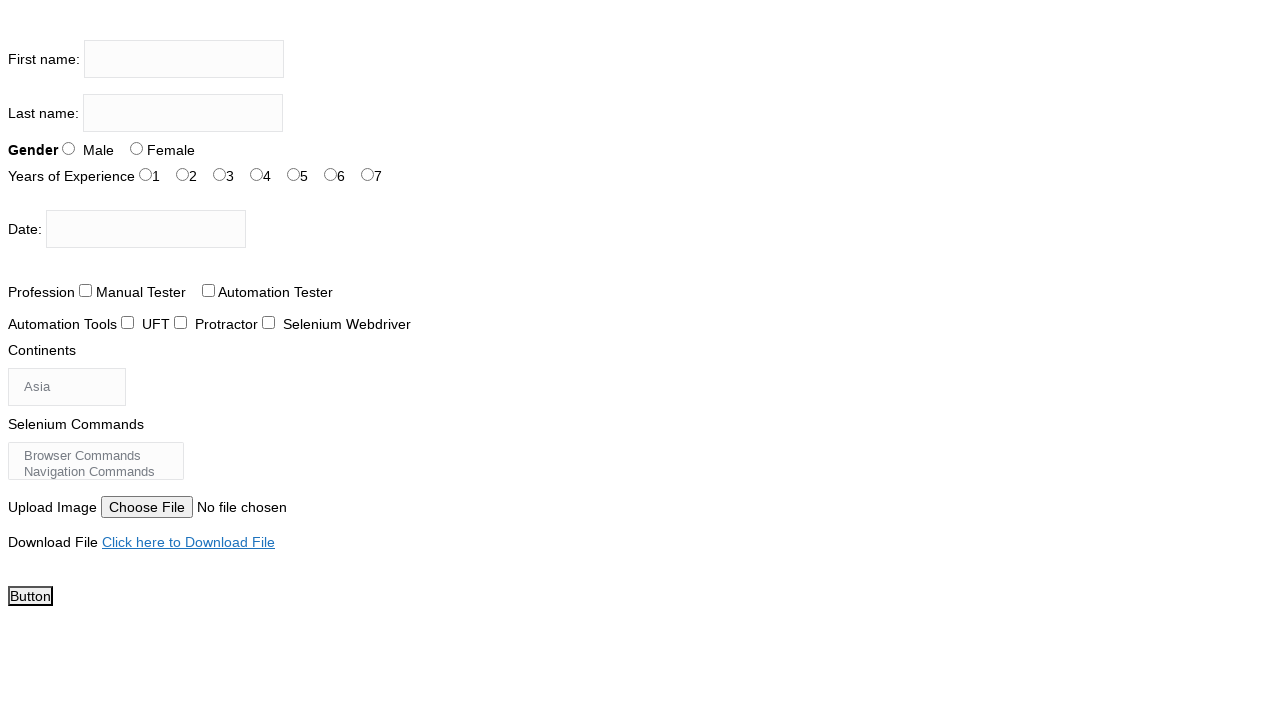

Filled firstname input field with 'the testing academy' on input[name='firstname']
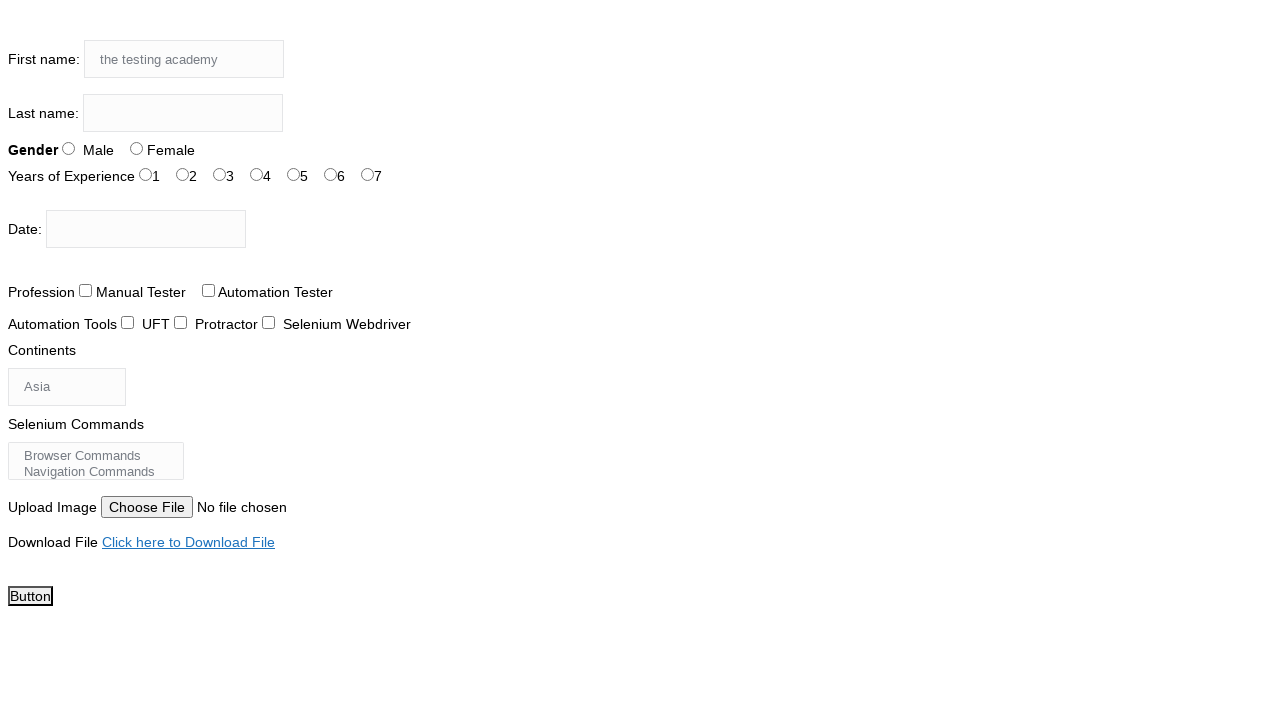

Clicked radio button for sex-1 at (136, 148) on #sex-1
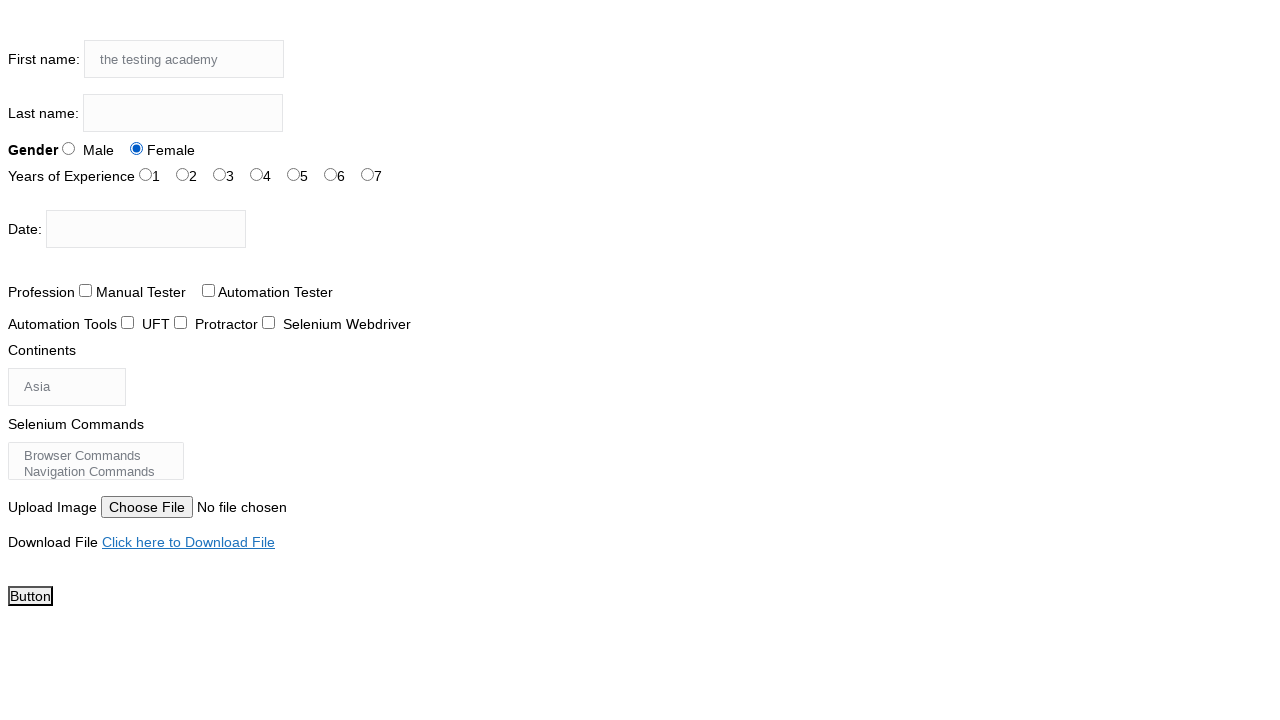

Clicked checkbox for tool-1 at (180, 322) on #tool-1
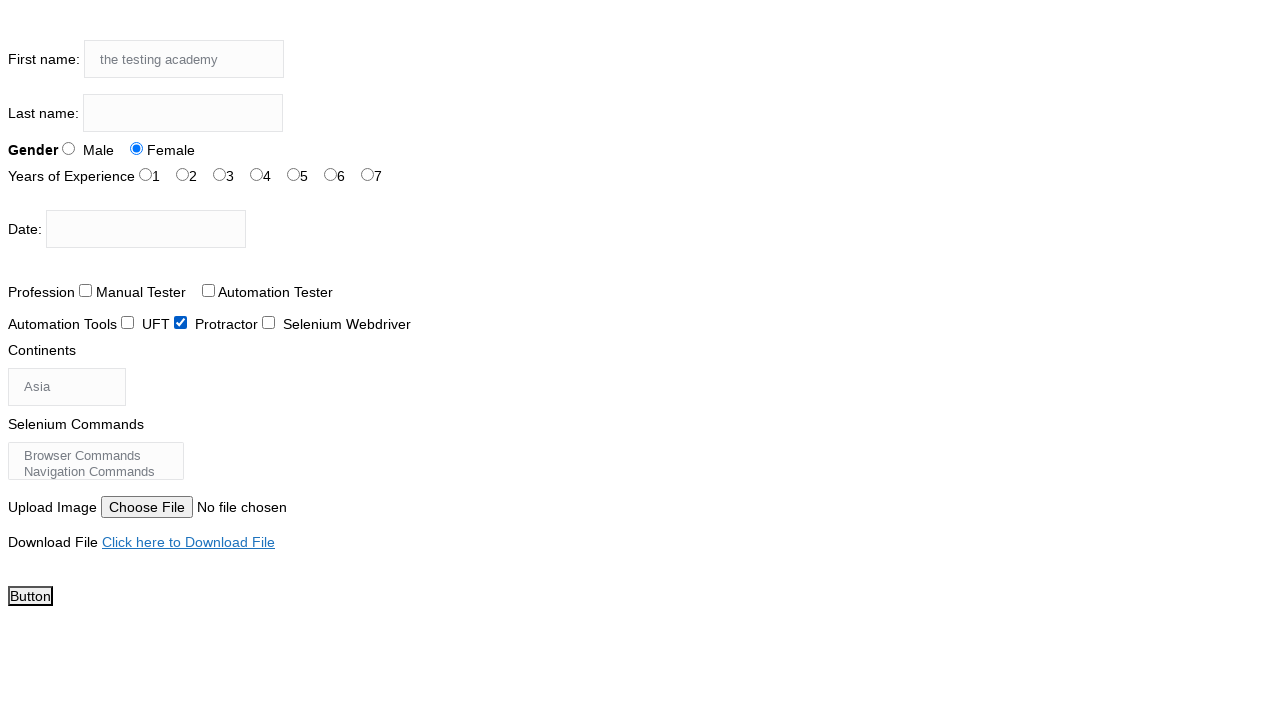

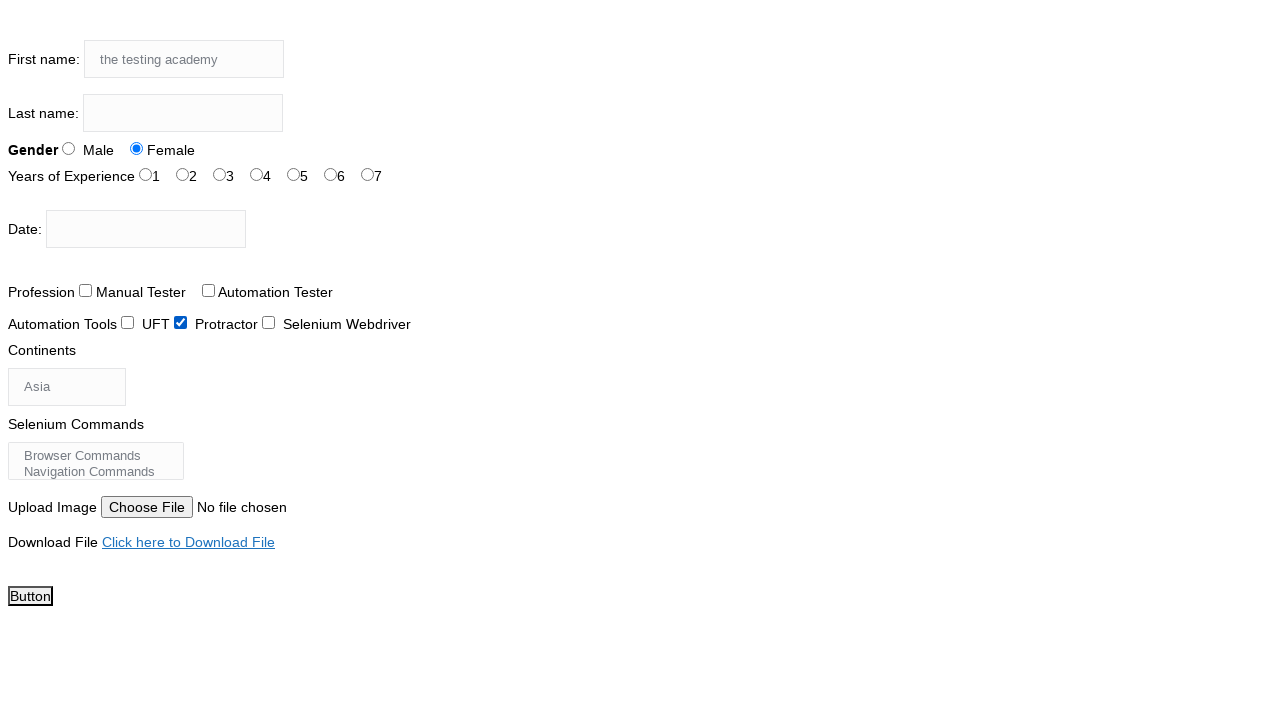